Tests checkbox interaction by clicking and double-clicking on the second checkbox

Starting URL: https://the-internet.herokuapp.com/checkboxes

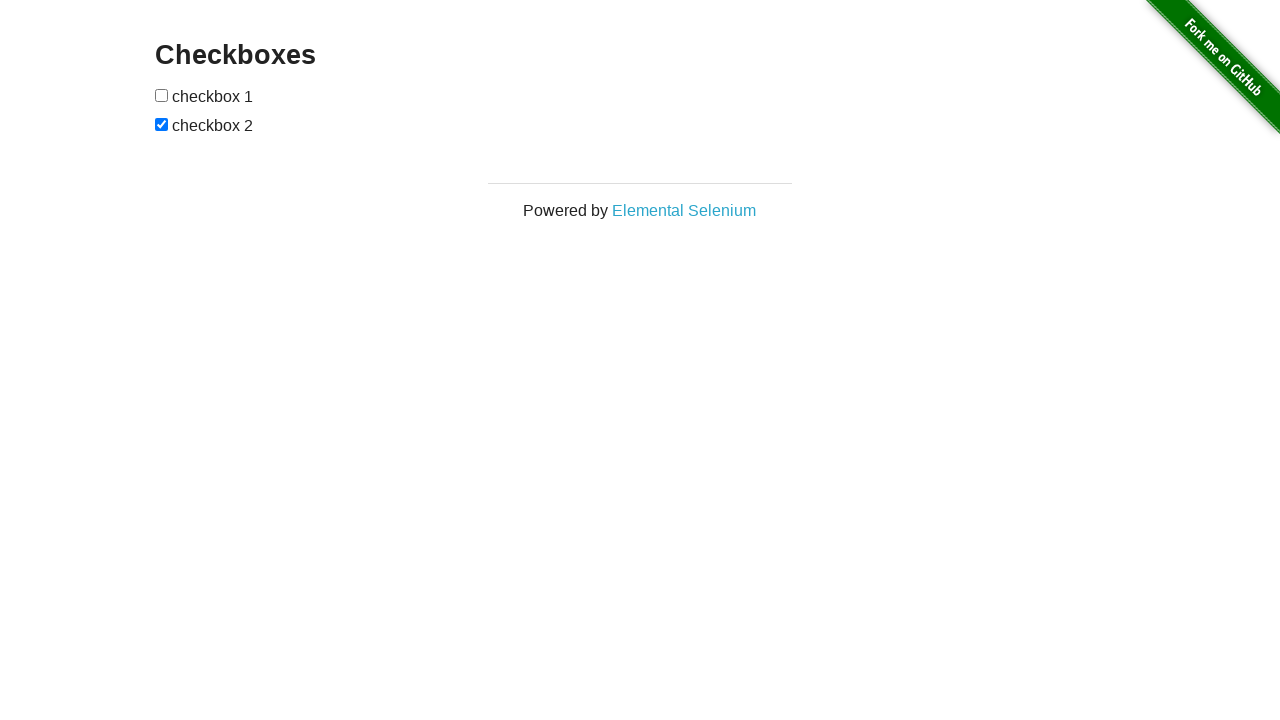

Navigated to checkboxes page
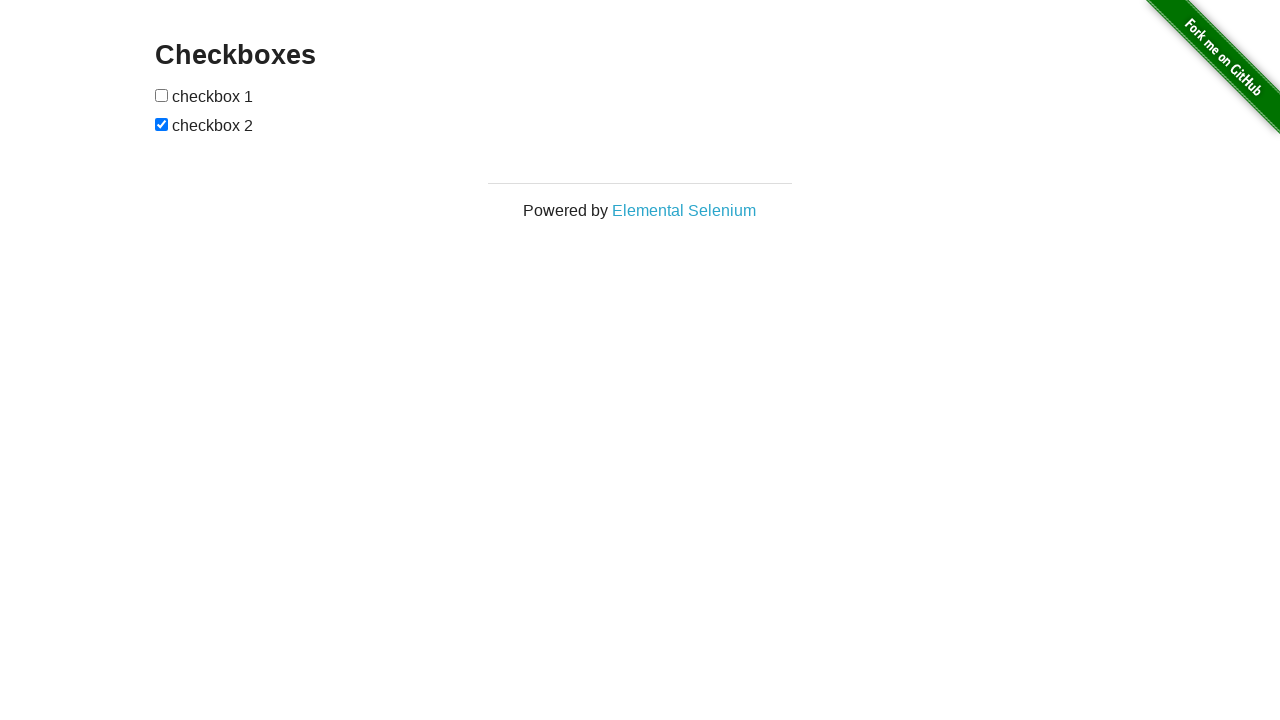

Clicked on the second checkbox at (162, 124) on input[type='checkbox']:nth-of-type(2)
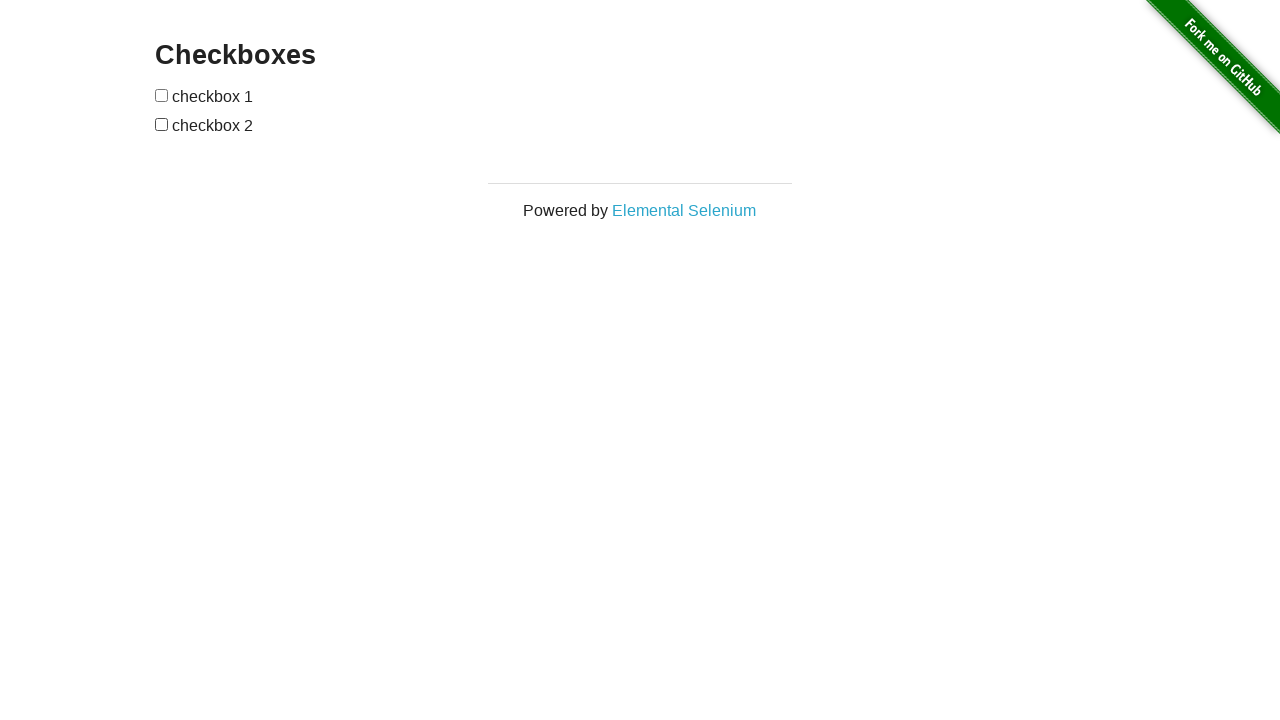

Double-clicked on the second checkbox at (162, 124) on input[type='checkbox']:nth-of-type(2)
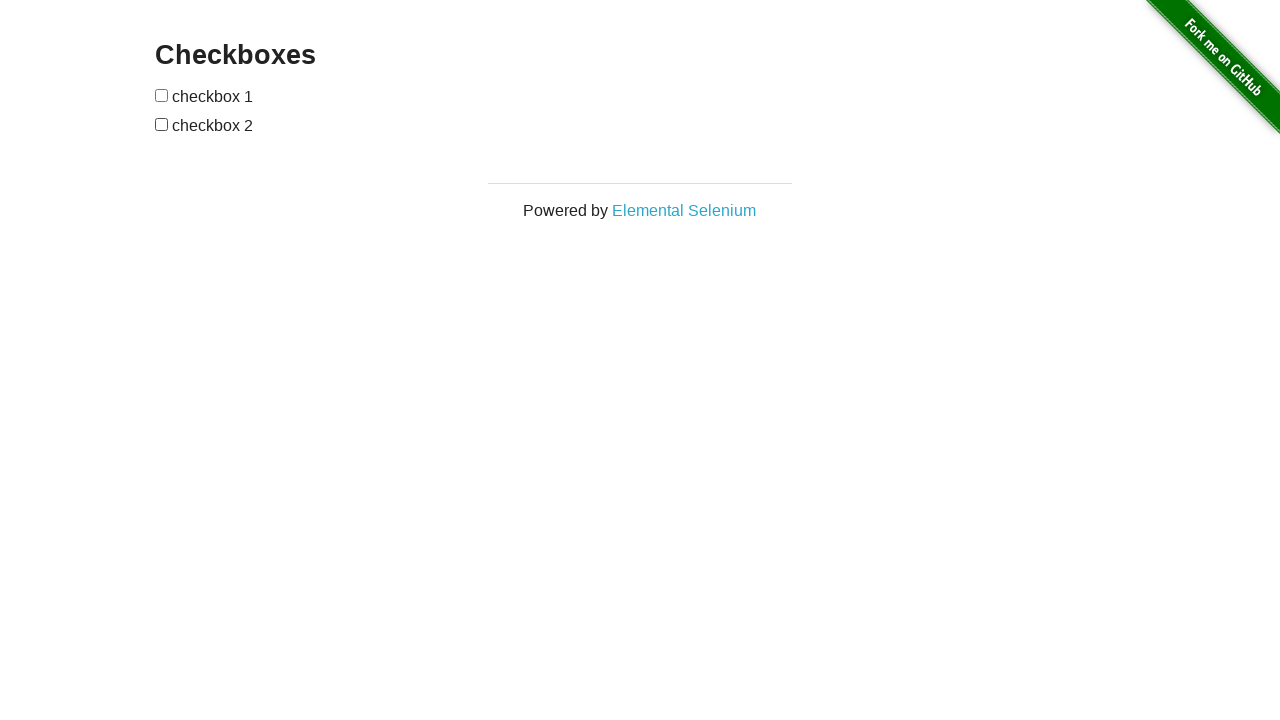

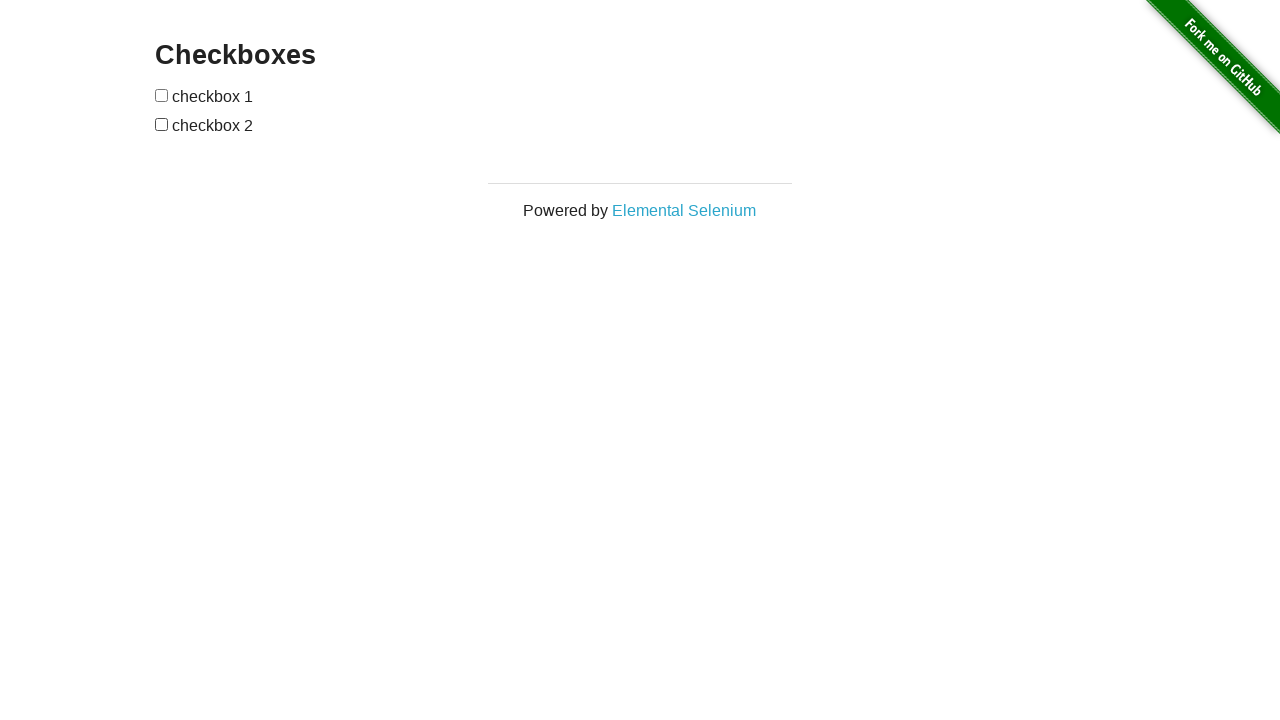